Tests positive form submission by filling all fields (name, email, phone) with valid data and verifying the success message

Starting URL: https://lm.skillbox.cc/qa_tester/module02/homework1/

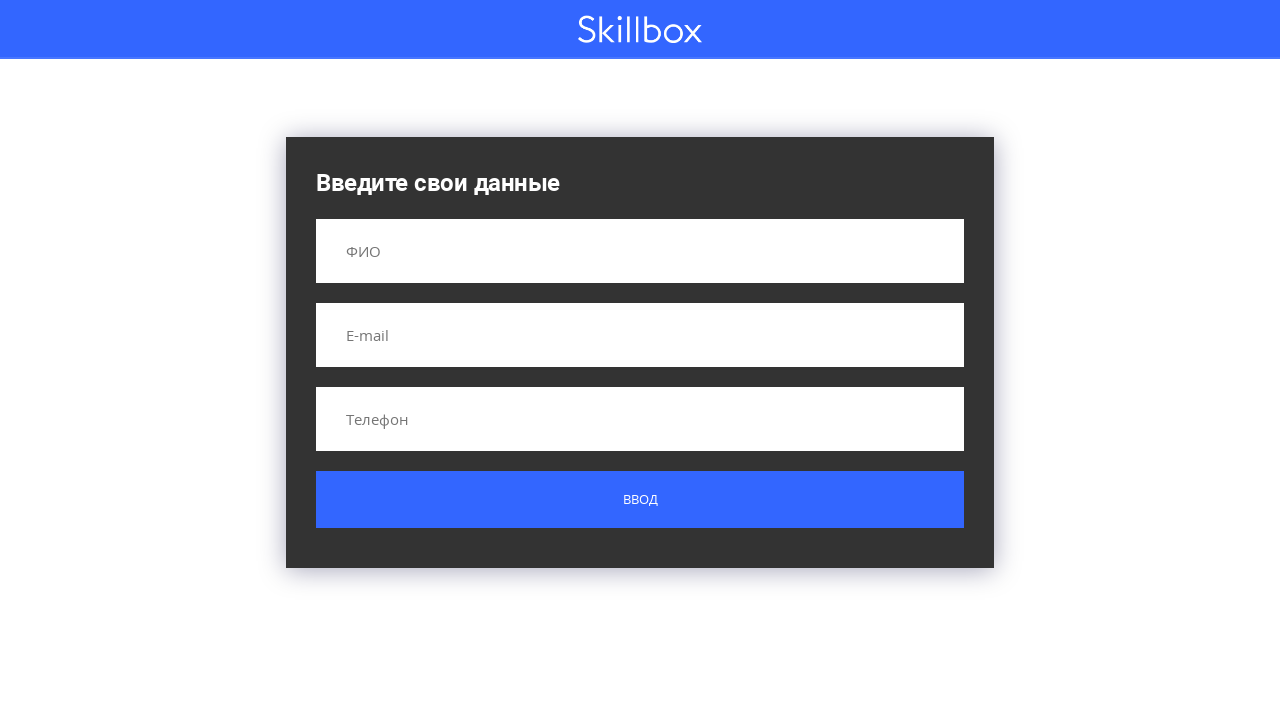

Filled name field with 'Иван Иванович Иванов' on input[name='name']
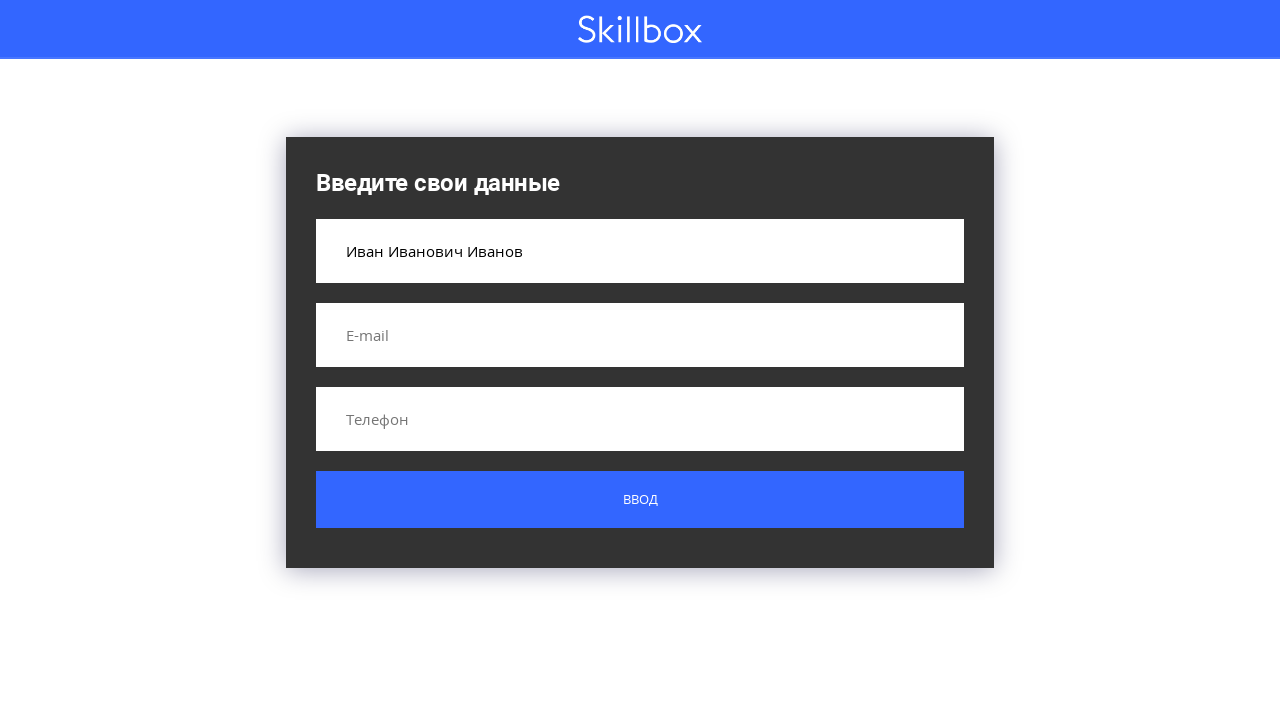

Filled email field with 'ivanov@gmail.com' on input[name='email']
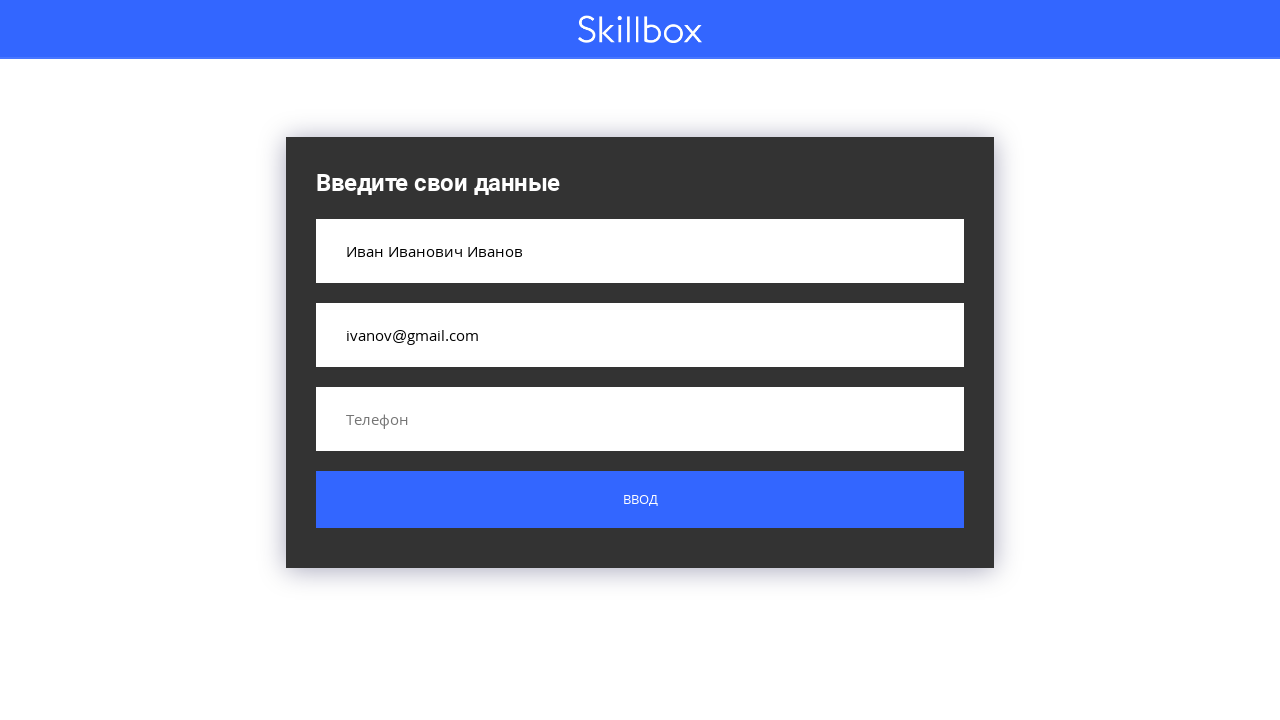

Filled phone field with '+71234567890' on input[name='phone']
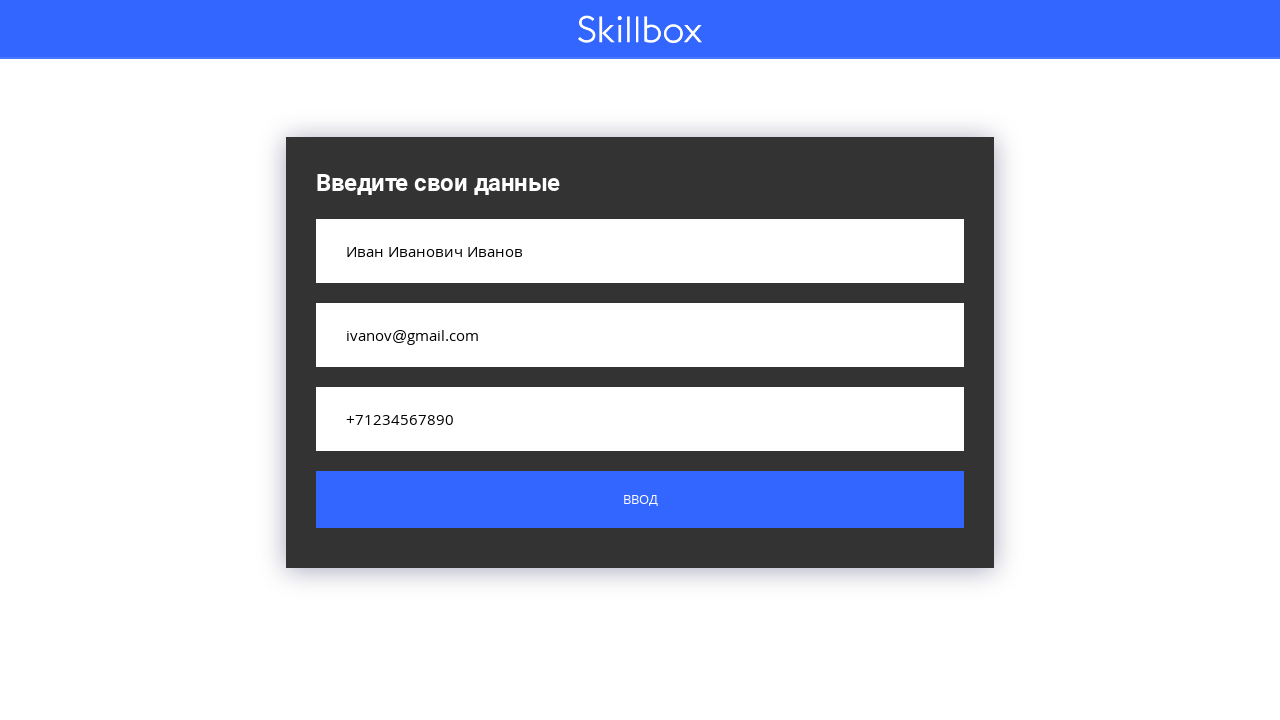

Clicked form submit button at (640, 500) on .custom-form__button
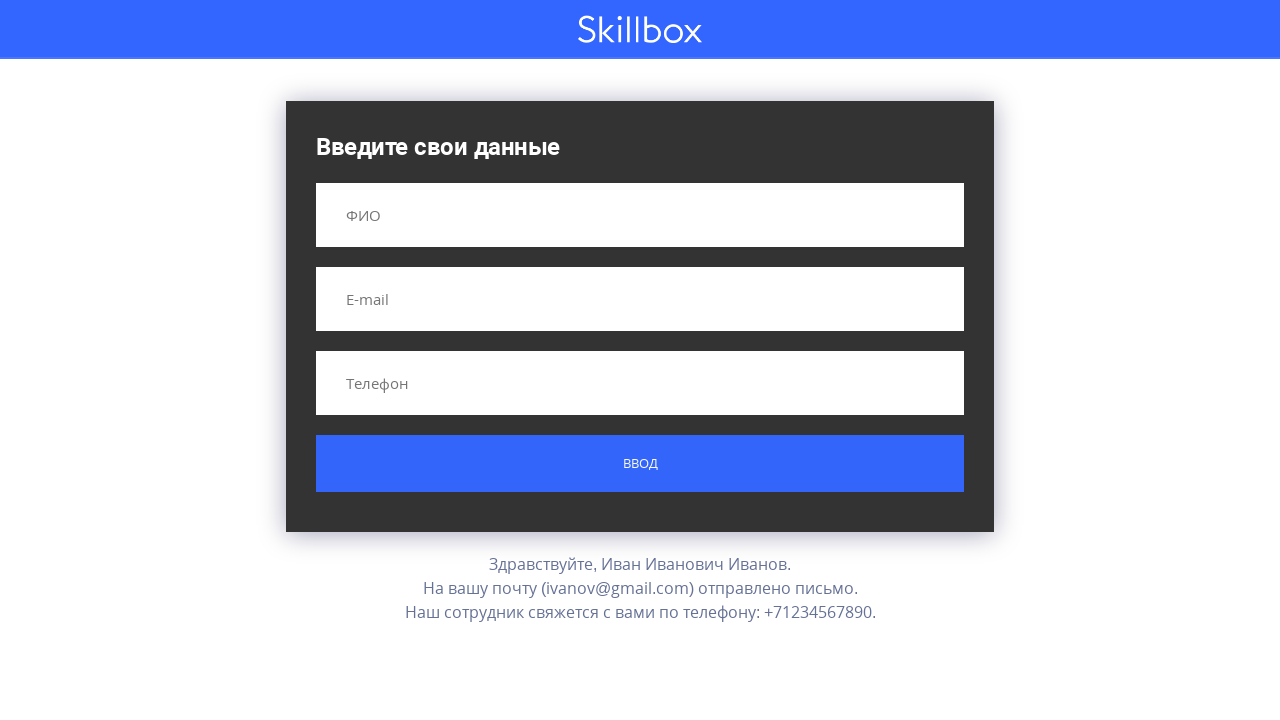

Success message appeared on the page
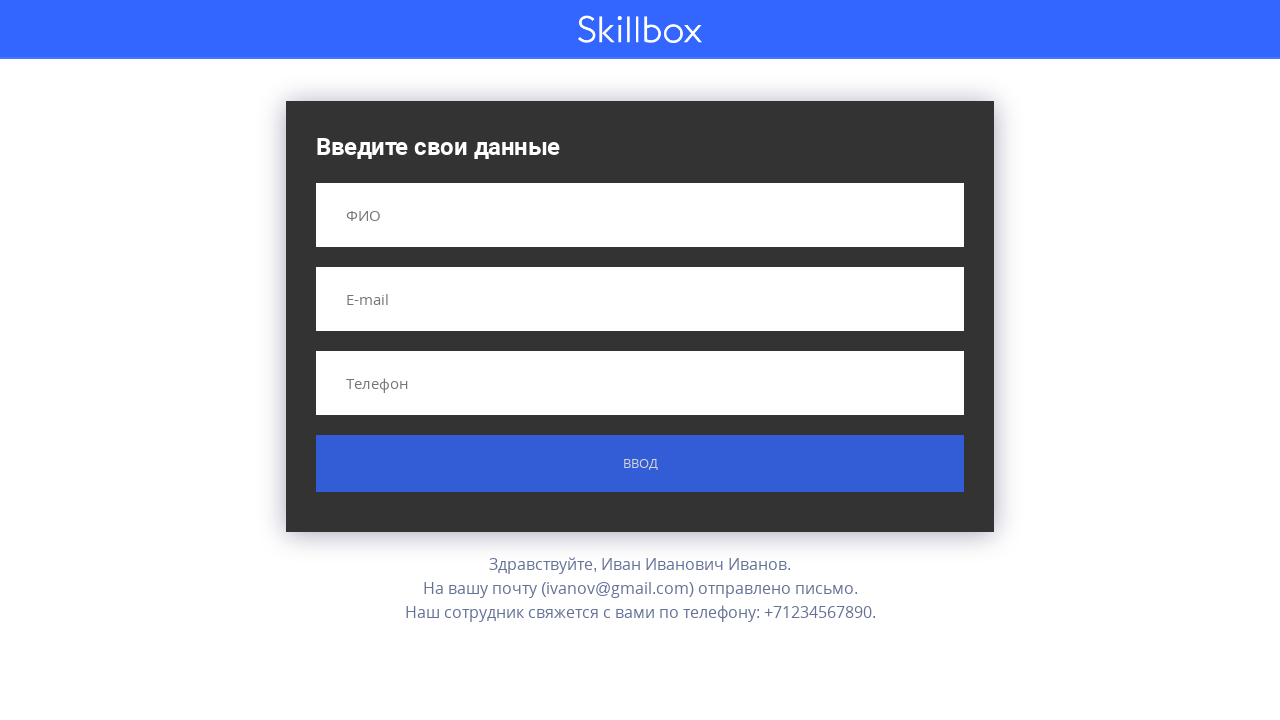

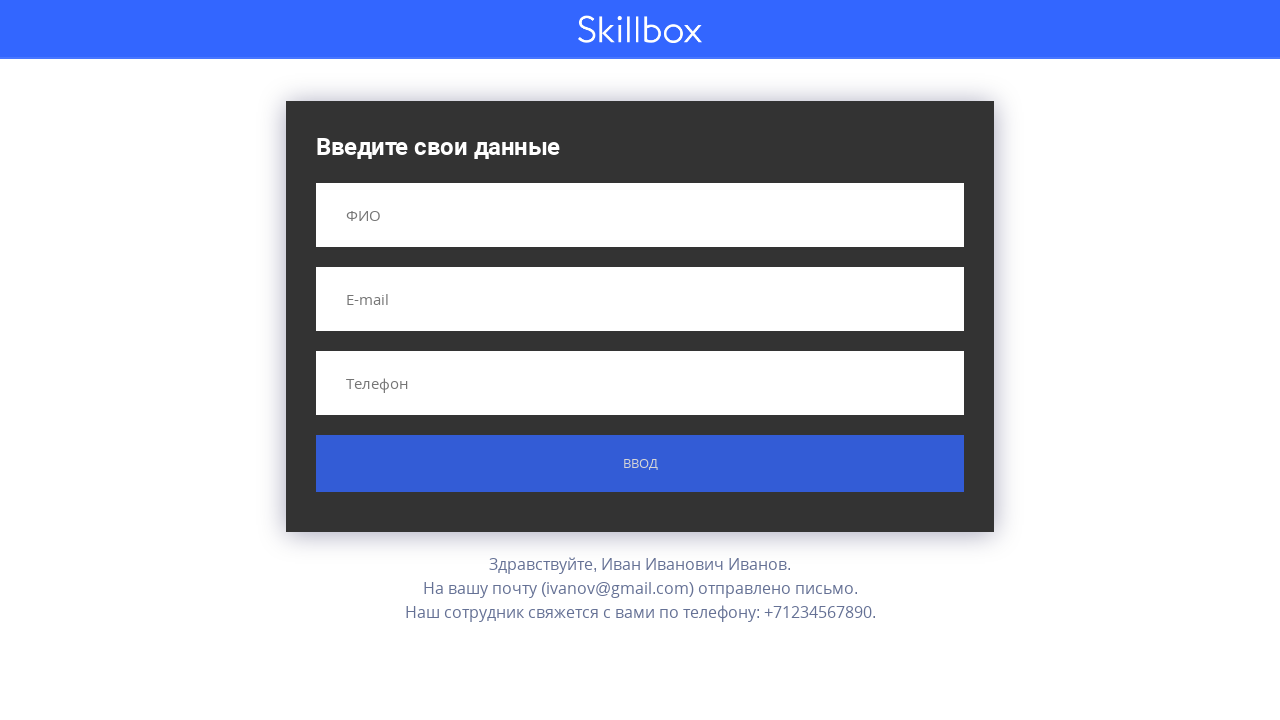